Tests that clicking Clear completed removes all completed items from the list

Starting URL: https://demo.playwright.dev/todomvc

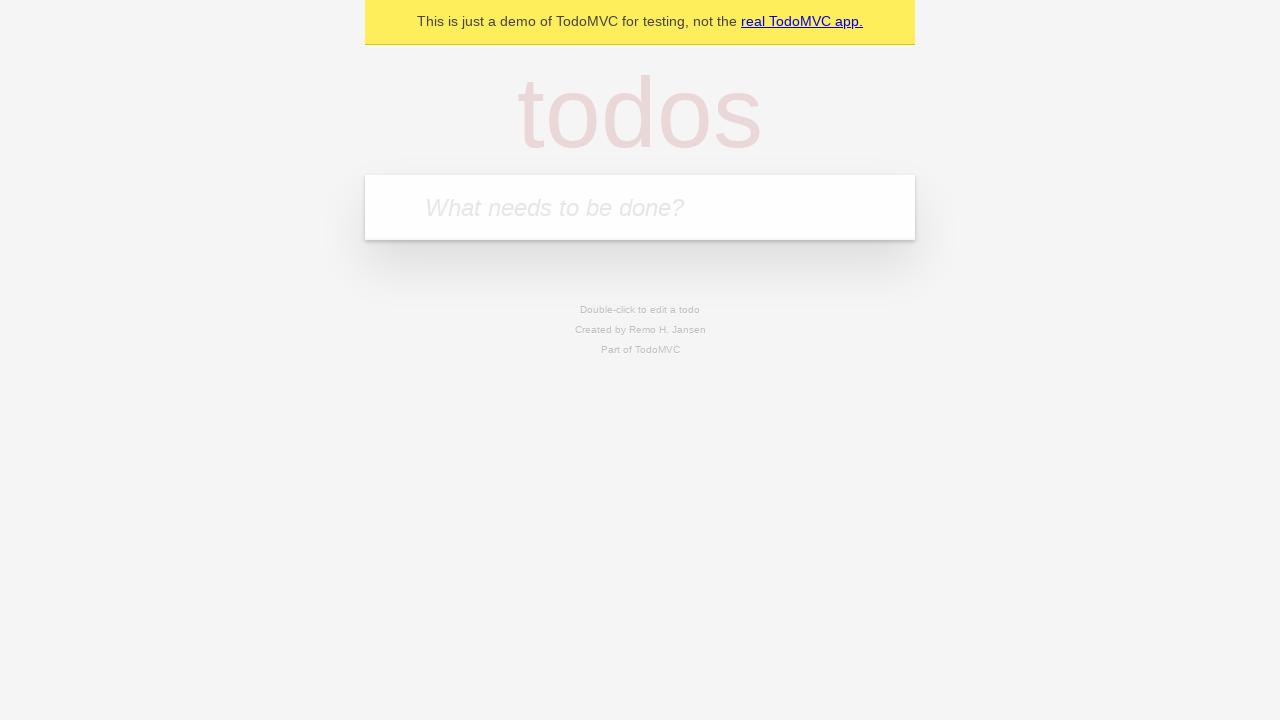

Filled todo input with 'buy some cheese' on internal:attr=[placeholder="What needs to be done?"i]
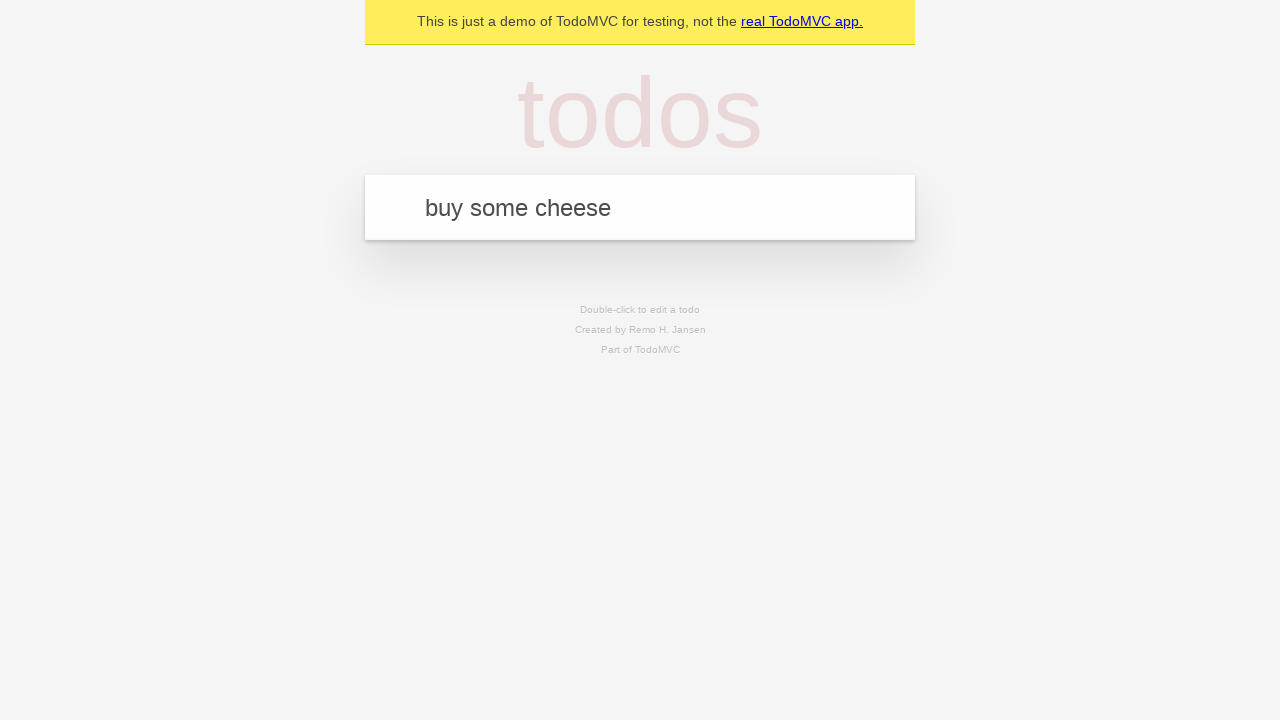

Pressed Enter to add 'buy some cheese' to todo list on internal:attr=[placeholder="What needs to be done?"i]
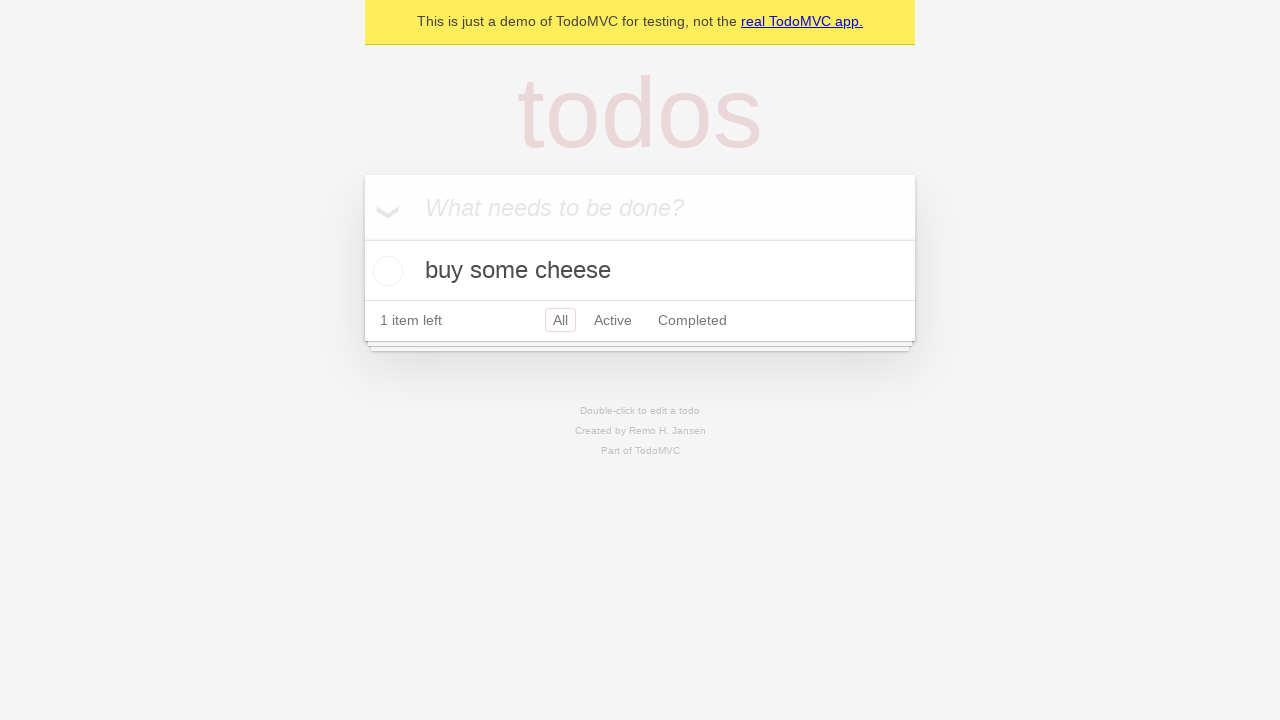

Filled todo input with 'feed the cat' on internal:attr=[placeholder="What needs to be done?"i]
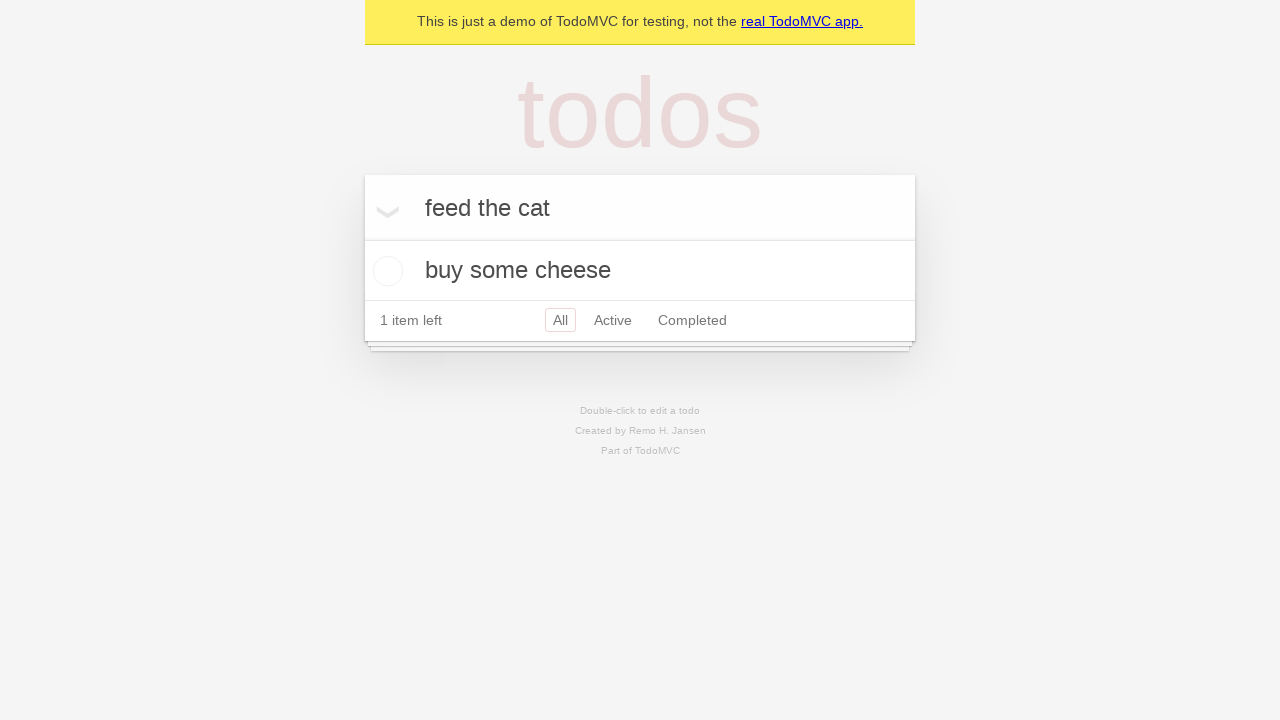

Pressed Enter to add 'feed the cat' to todo list on internal:attr=[placeholder="What needs to be done?"i]
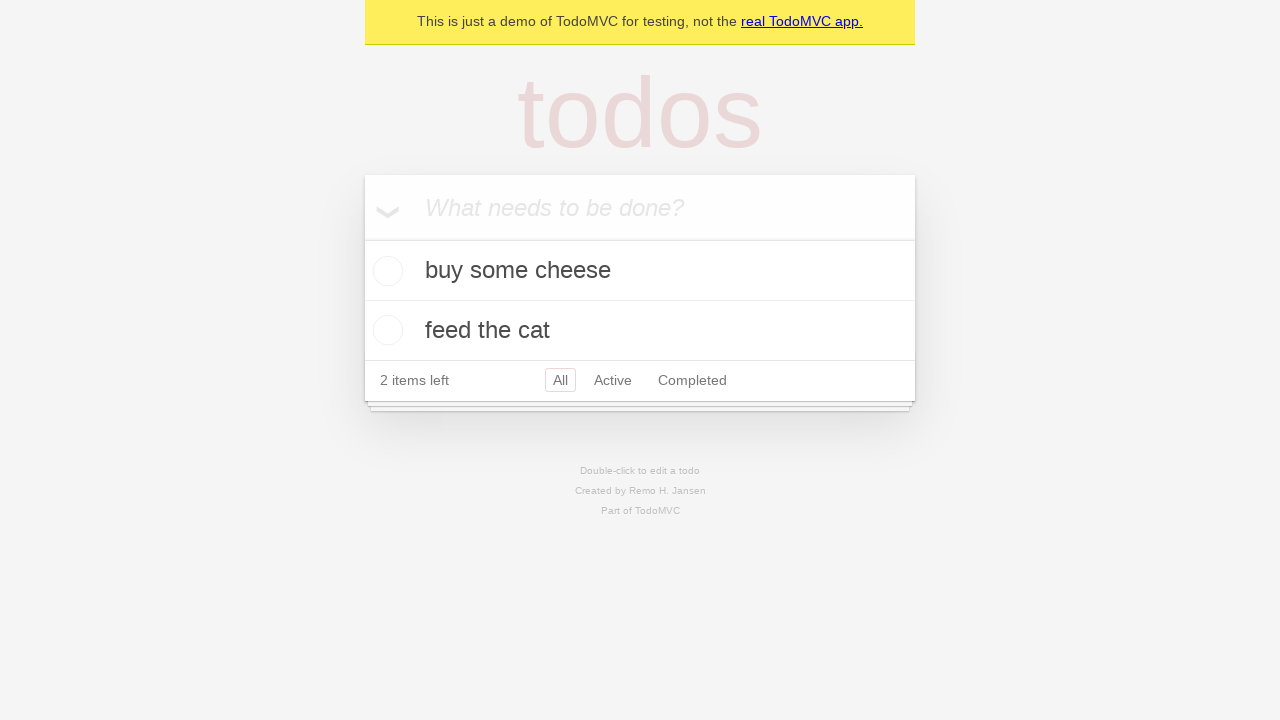

Filled todo input with 'book a doctors appointment' on internal:attr=[placeholder="What needs to be done?"i]
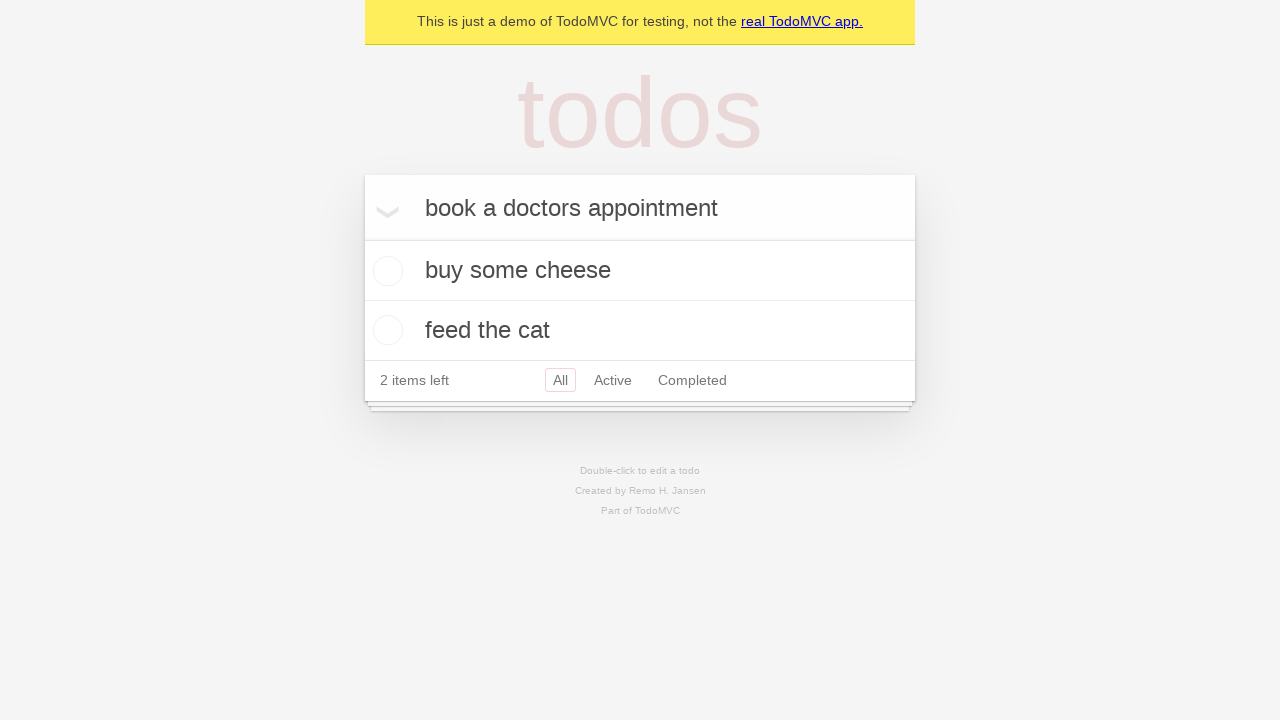

Pressed Enter to add 'book a doctors appointment' to todo list on internal:attr=[placeholder="What needs to be done?"i]
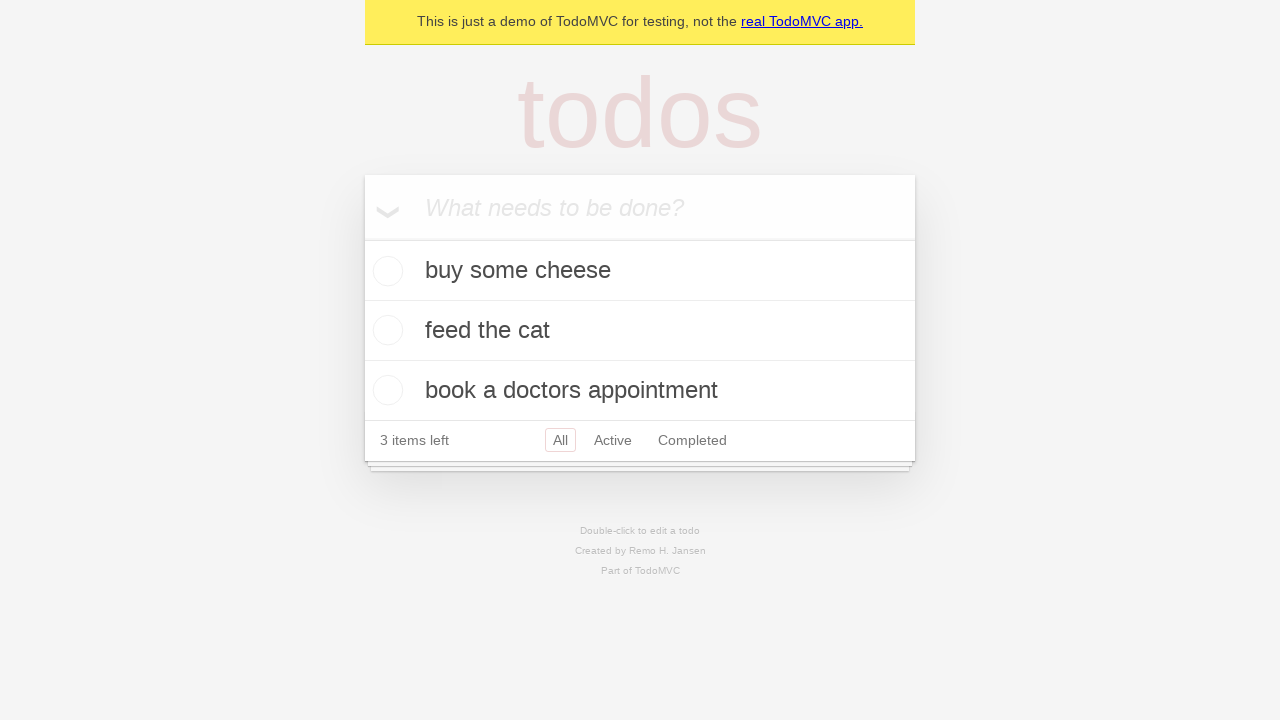

Retrieved all todo items from the list
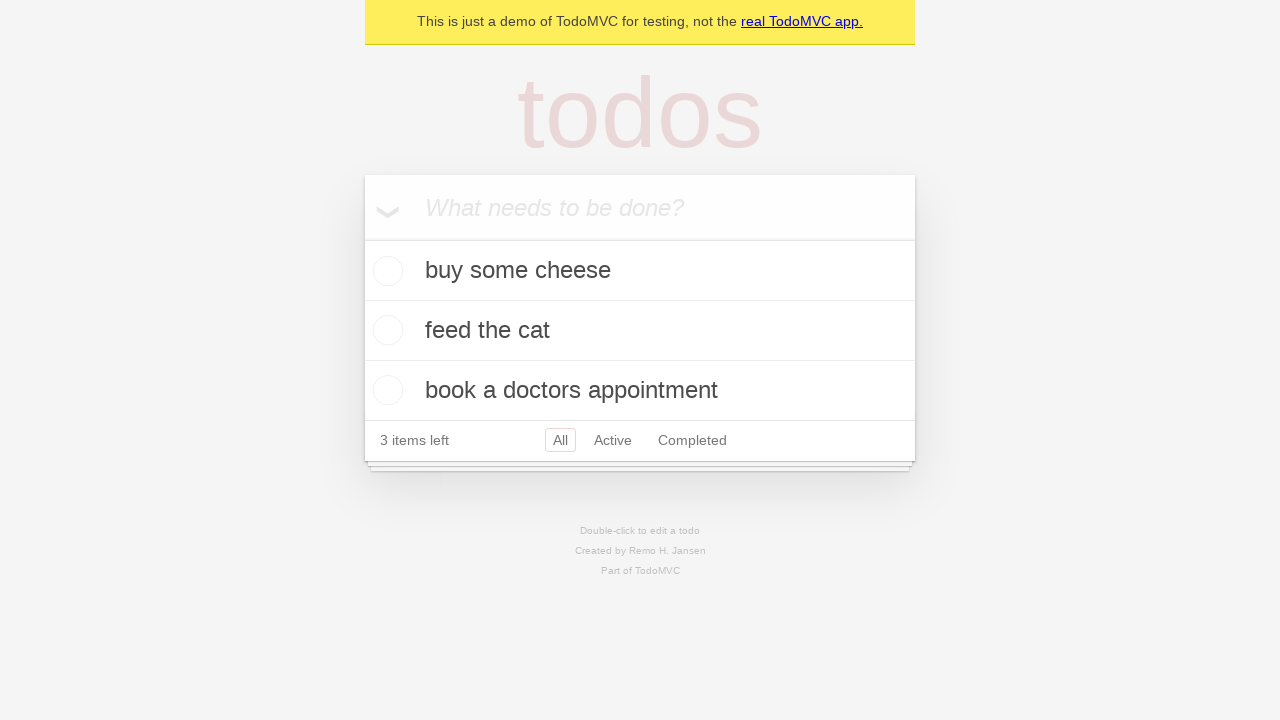

Checked the checkbox for the second todo item (feed the cat) at (385, 330) on internal:testid=[data-testid="todo-item"s] >> nth=1 >> internal:role=checkbox
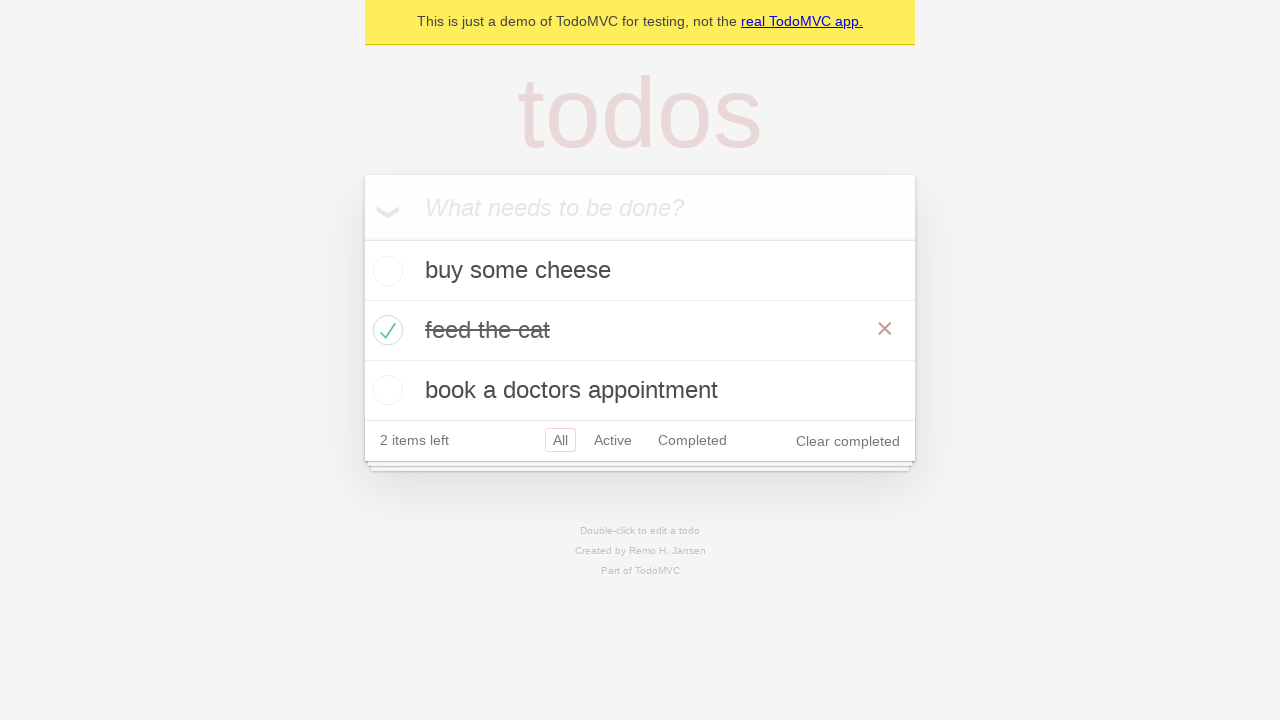

Clicked 'Clear completed' button to remove completed items at (848, 441) on internal:role=button[name="Clear completed"i]
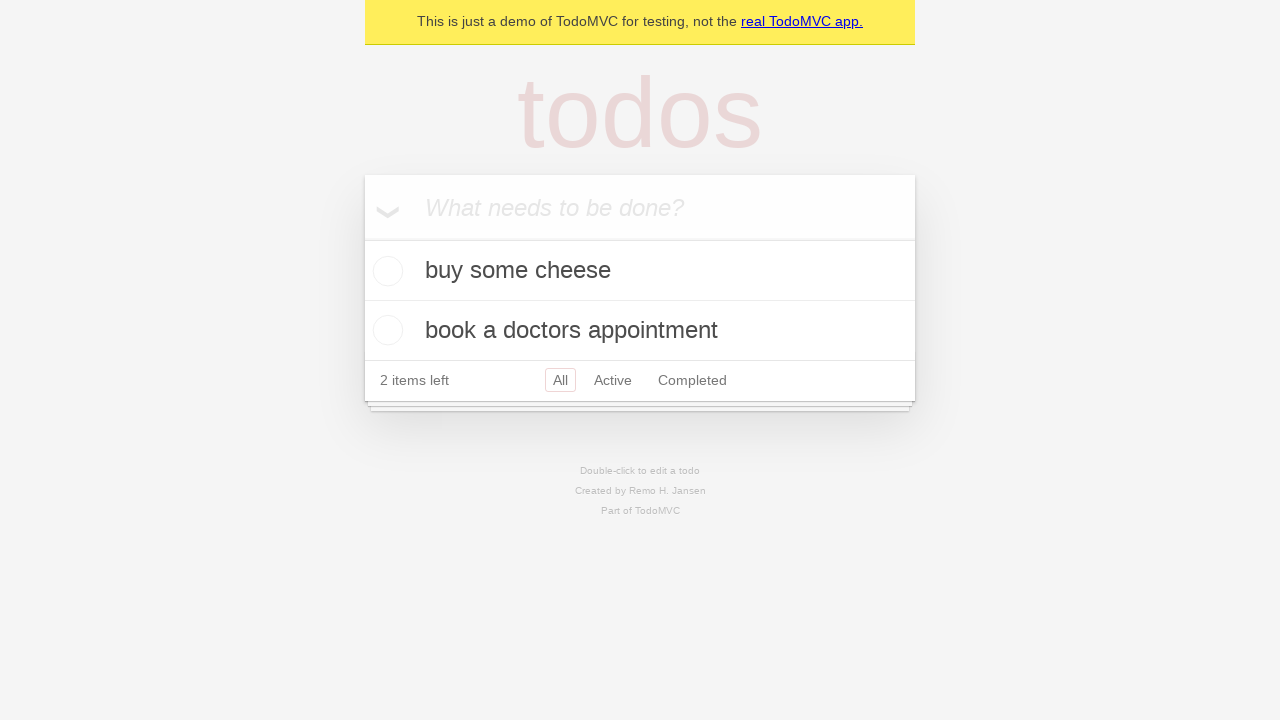

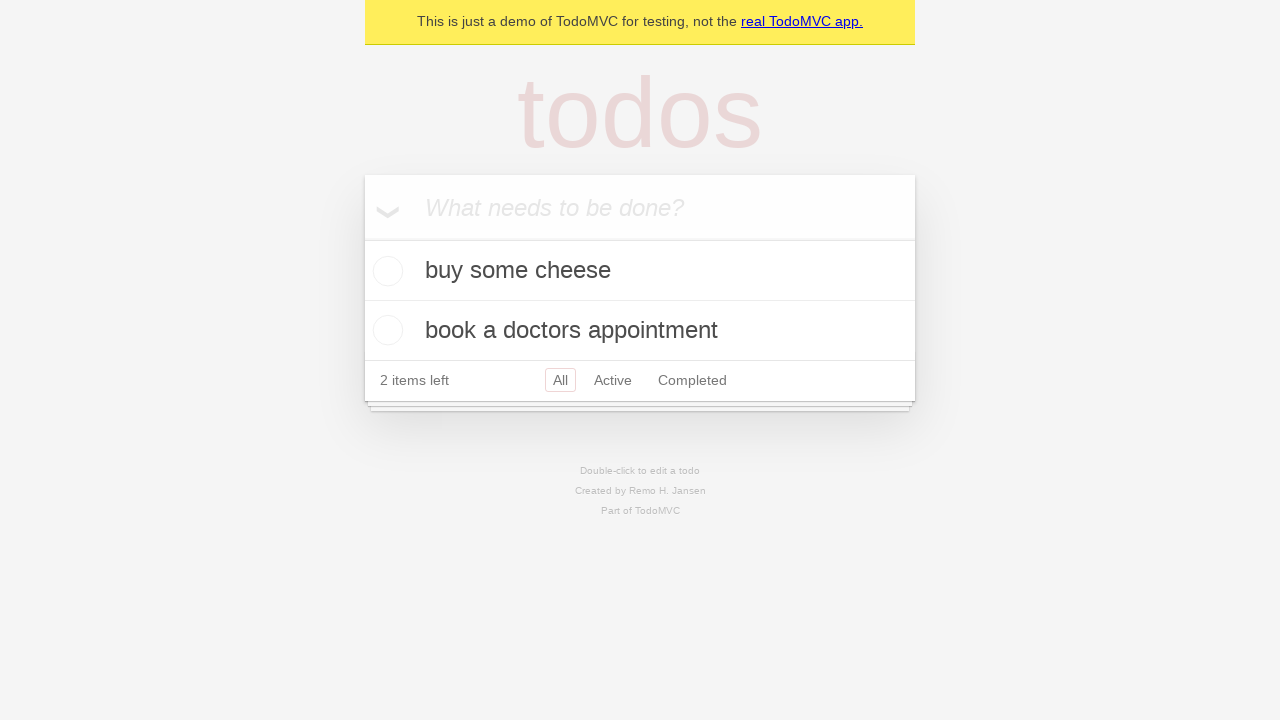